Navigates to teable.io website and waits for the page to fully load, then sets a zoom level on the page.

Starting URL: https://teable.io

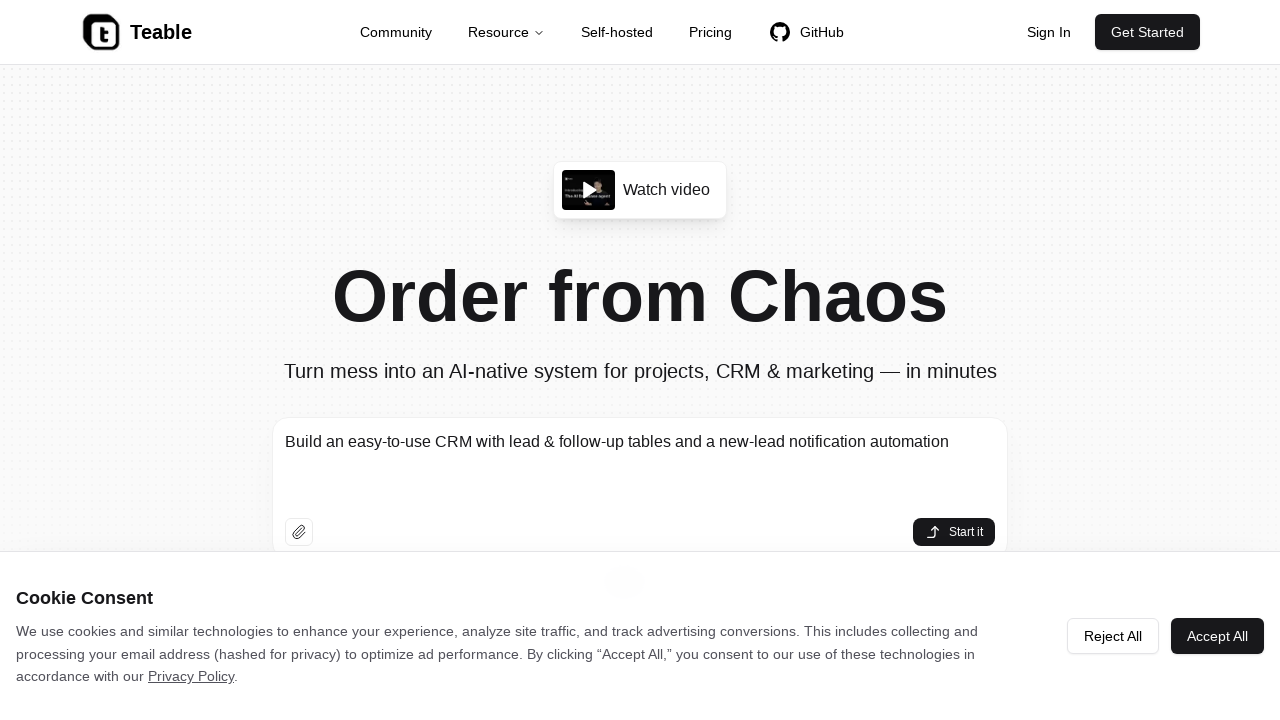

Navigated to https://teable.io
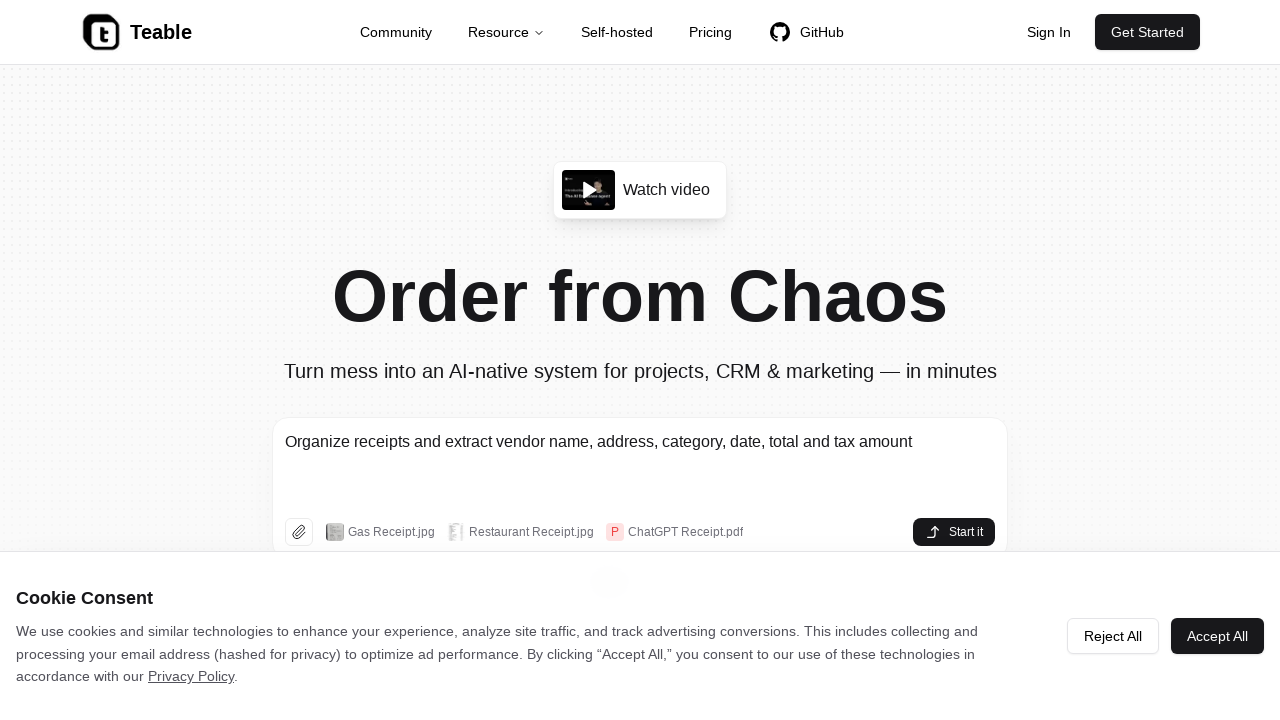

Waited for page to reach networkidle state
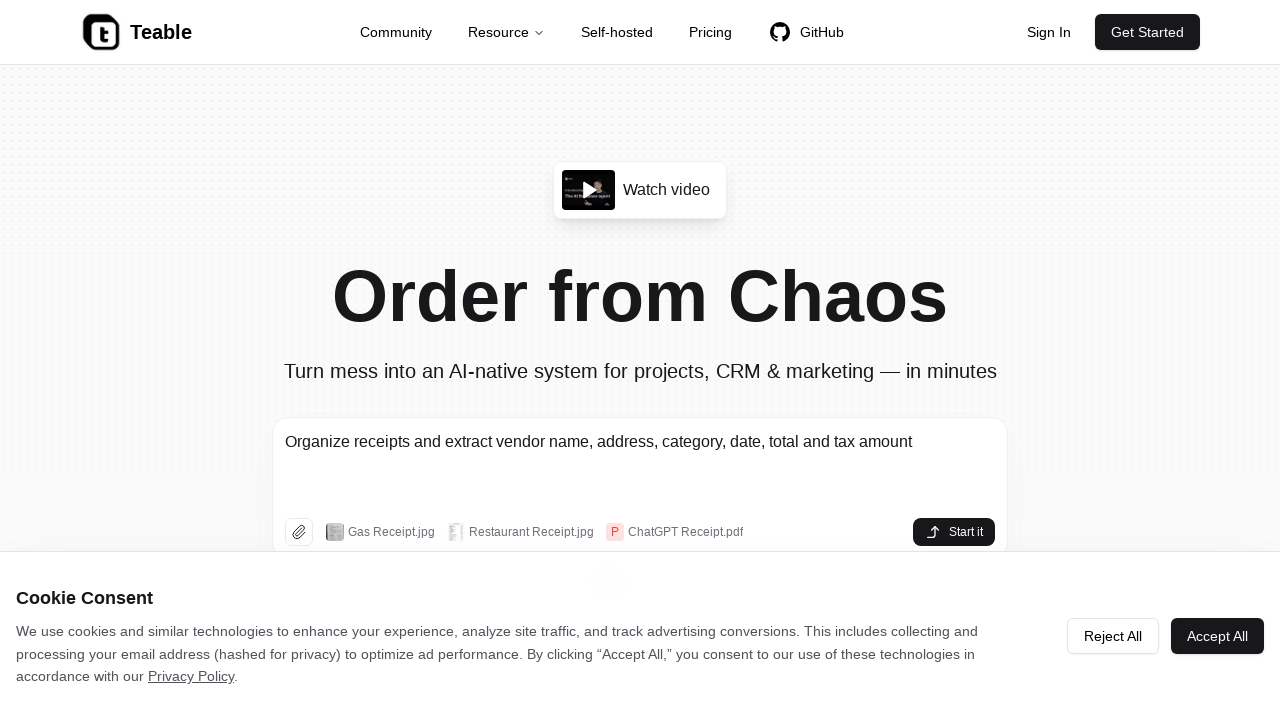

Set page zoom level to 1.0
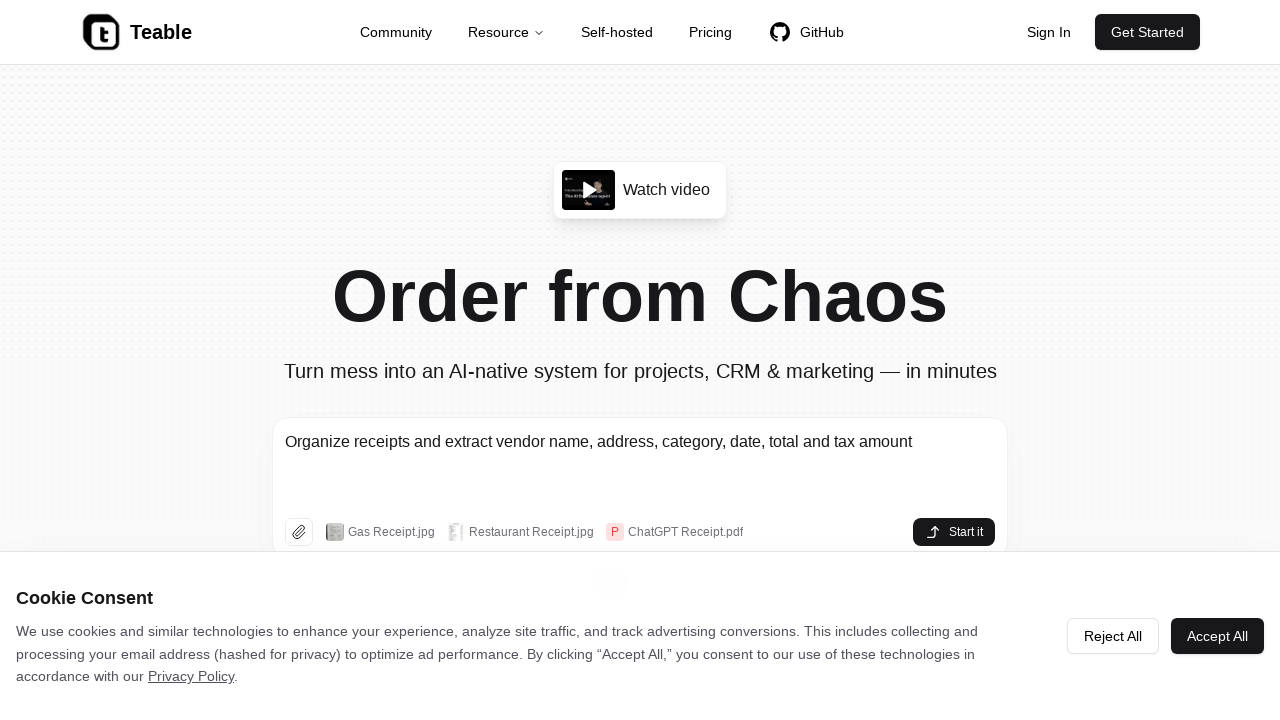

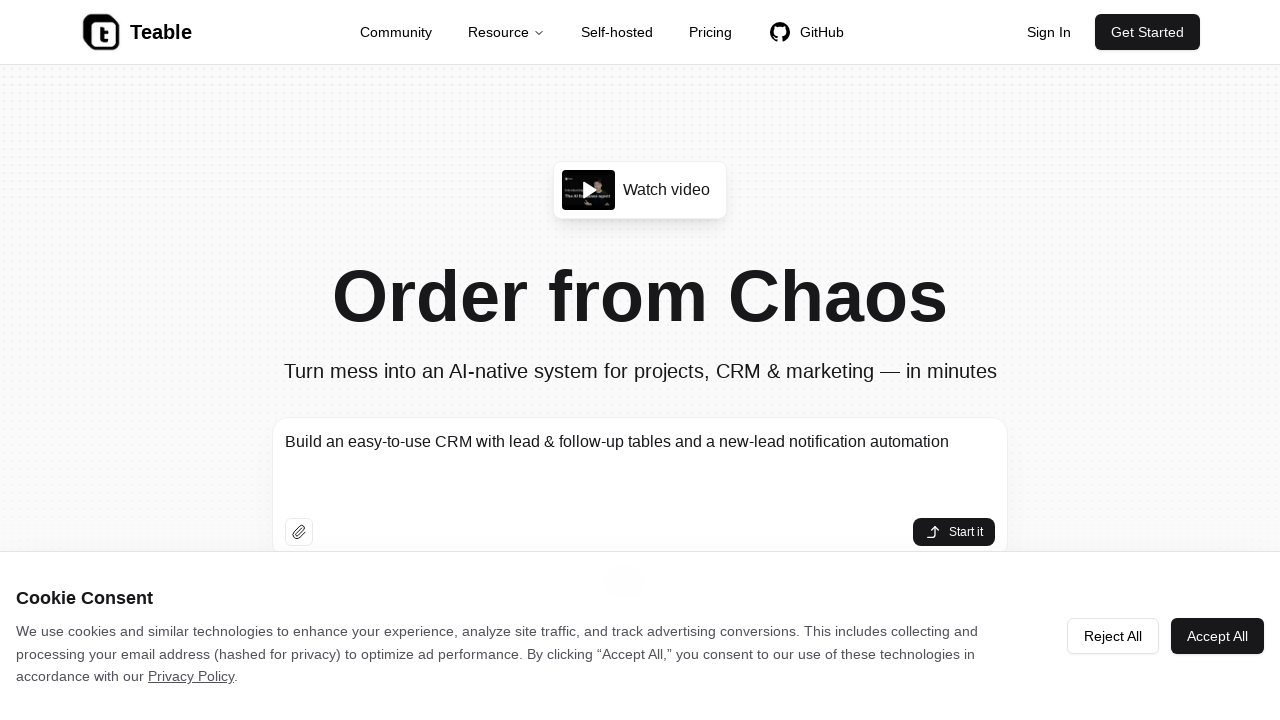